Tests unchecking checkboxes by verifying they can be deselected

Starting URL: https://the-internet.herokuapp.com/

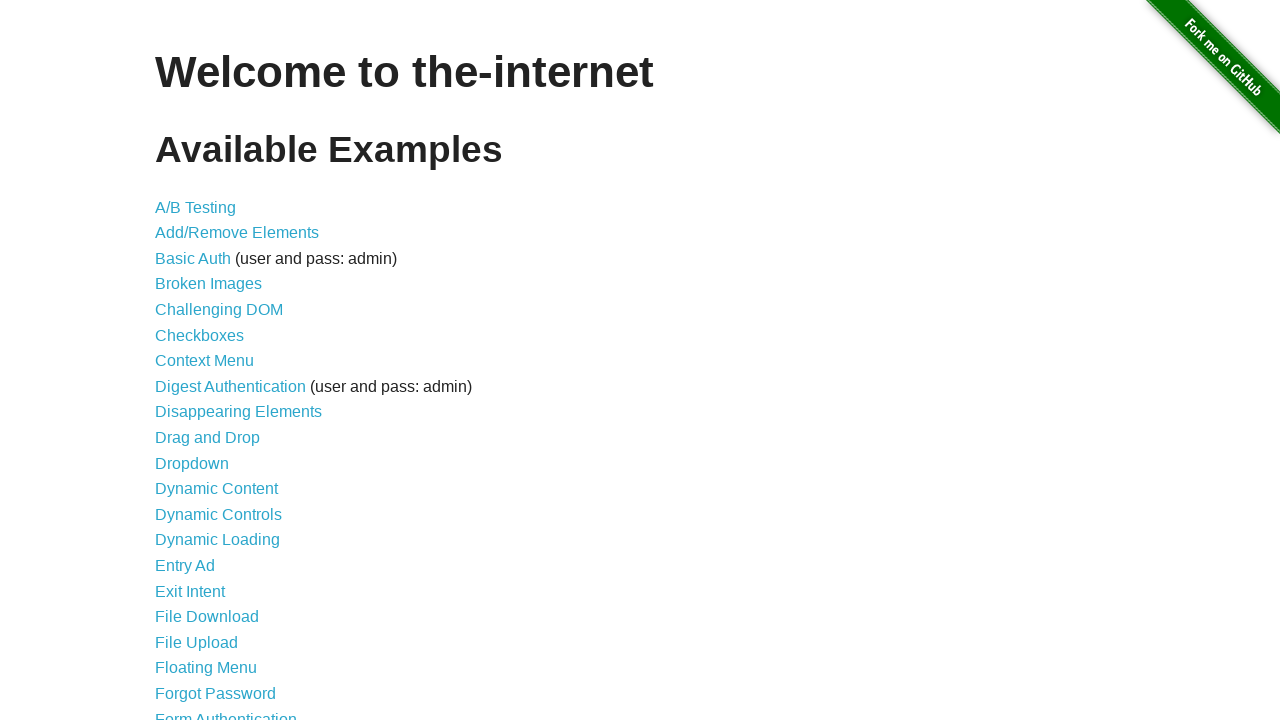

Clicked on Checkboxes link to navigate to checkbox page at (200, 335) on xpath=//a[normalize-space()='Checkboxes']
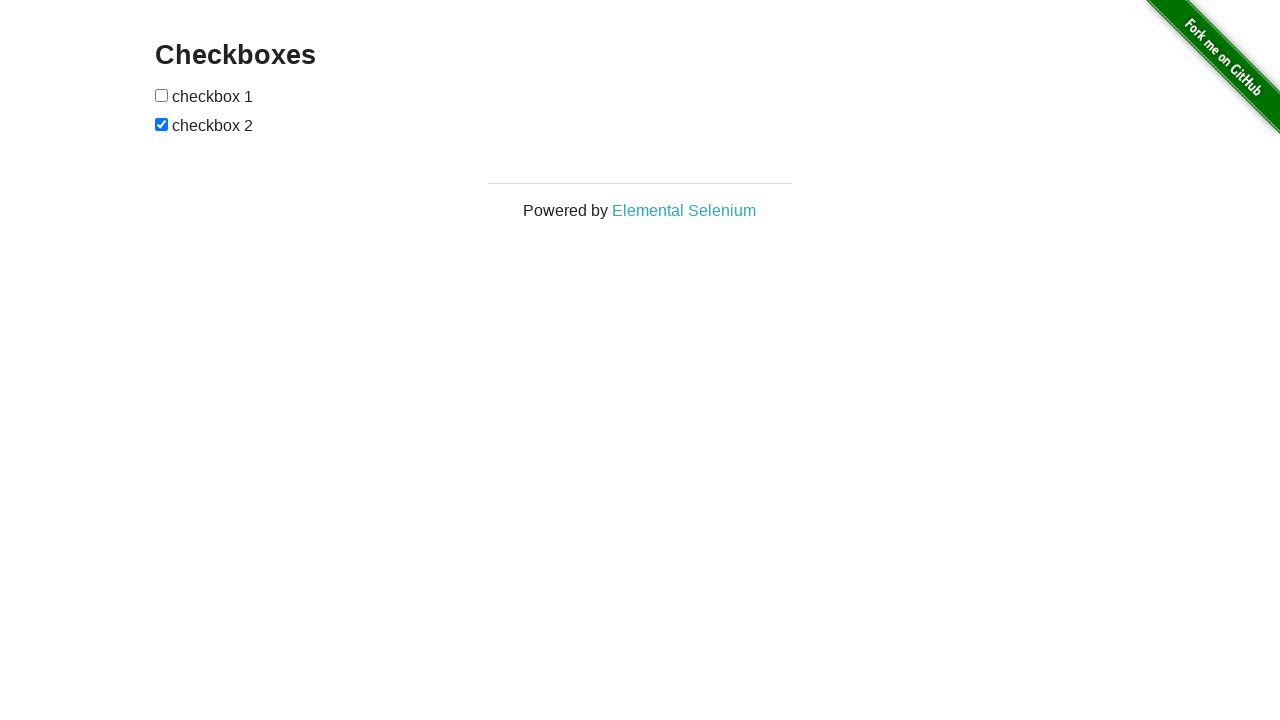

Located all checkbox input elements on the page
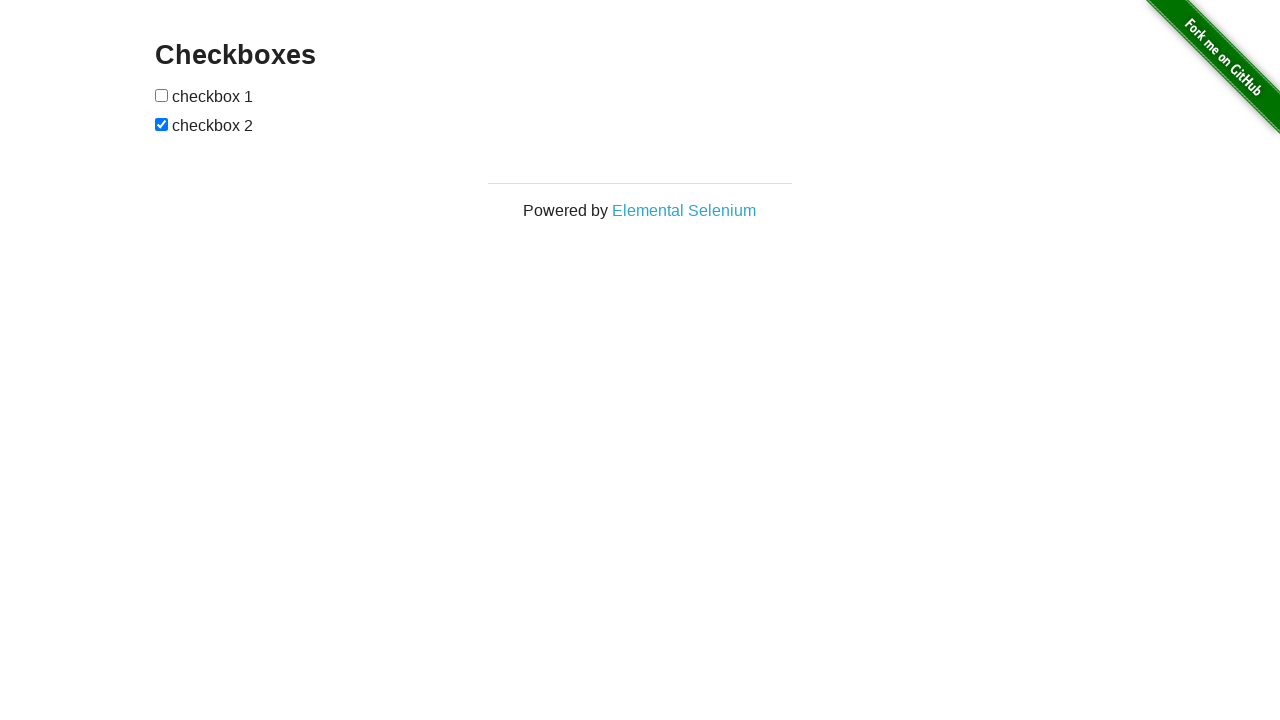

First checkbox is already unchecked
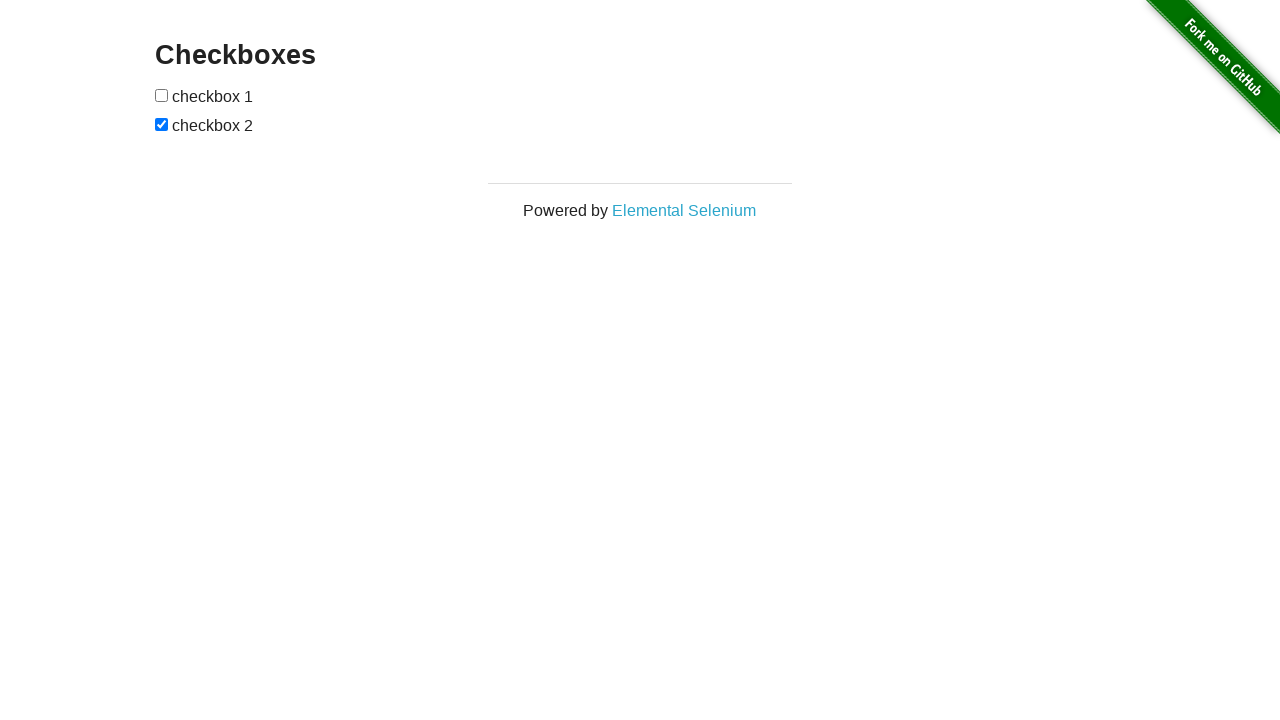

Second checkbox is checked, preparing to uncheck
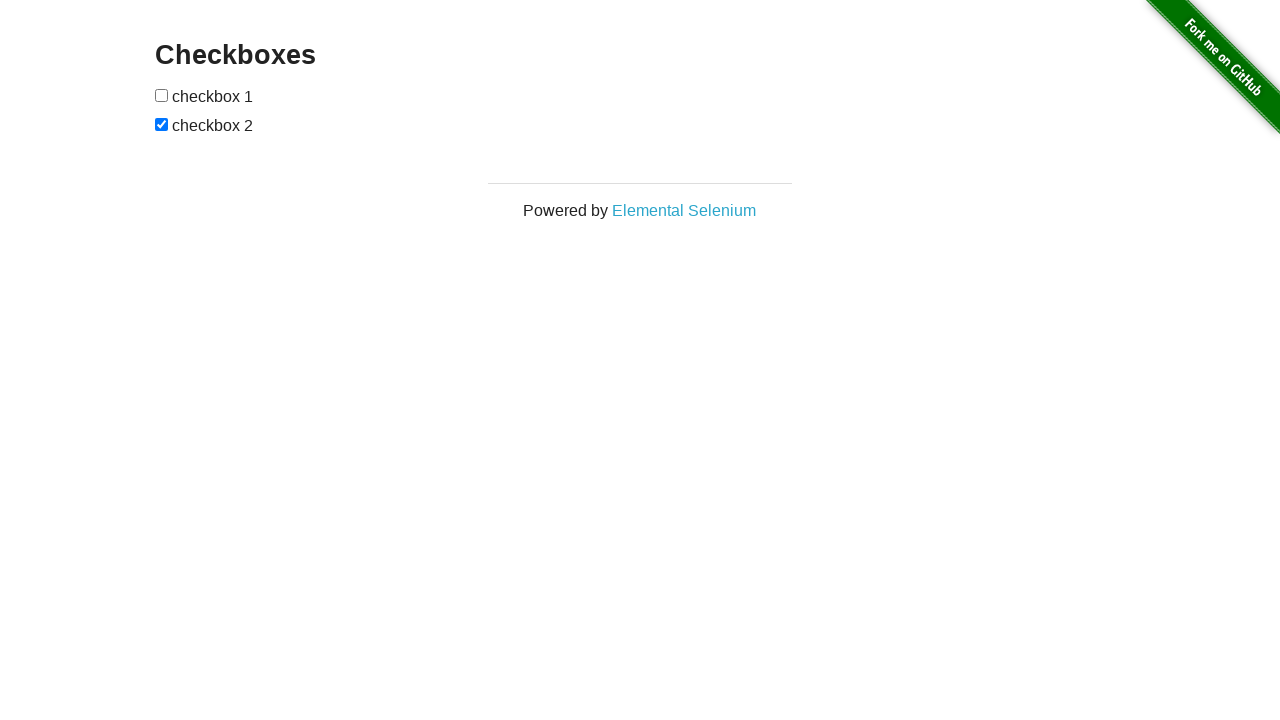

Unchecked the second checkbox at (162, 124) on input[type='checkbox'] >> nth=1
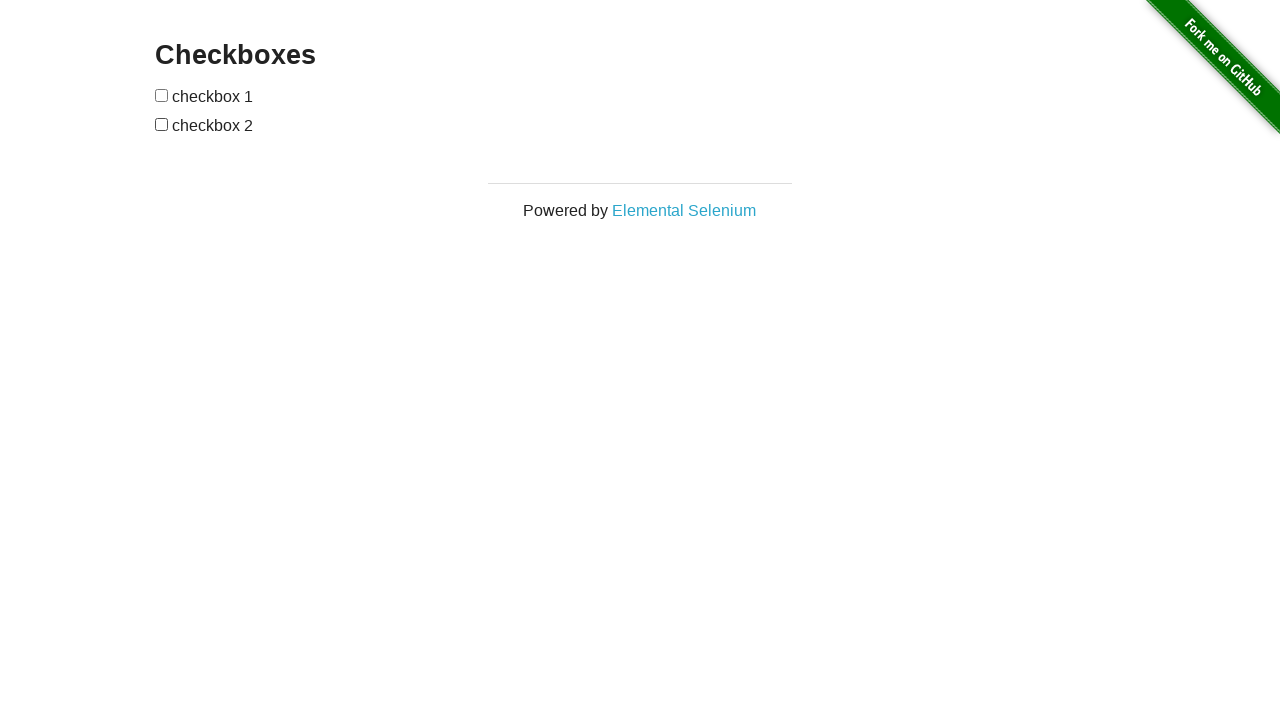

Verified that the first checkbox is unchecked
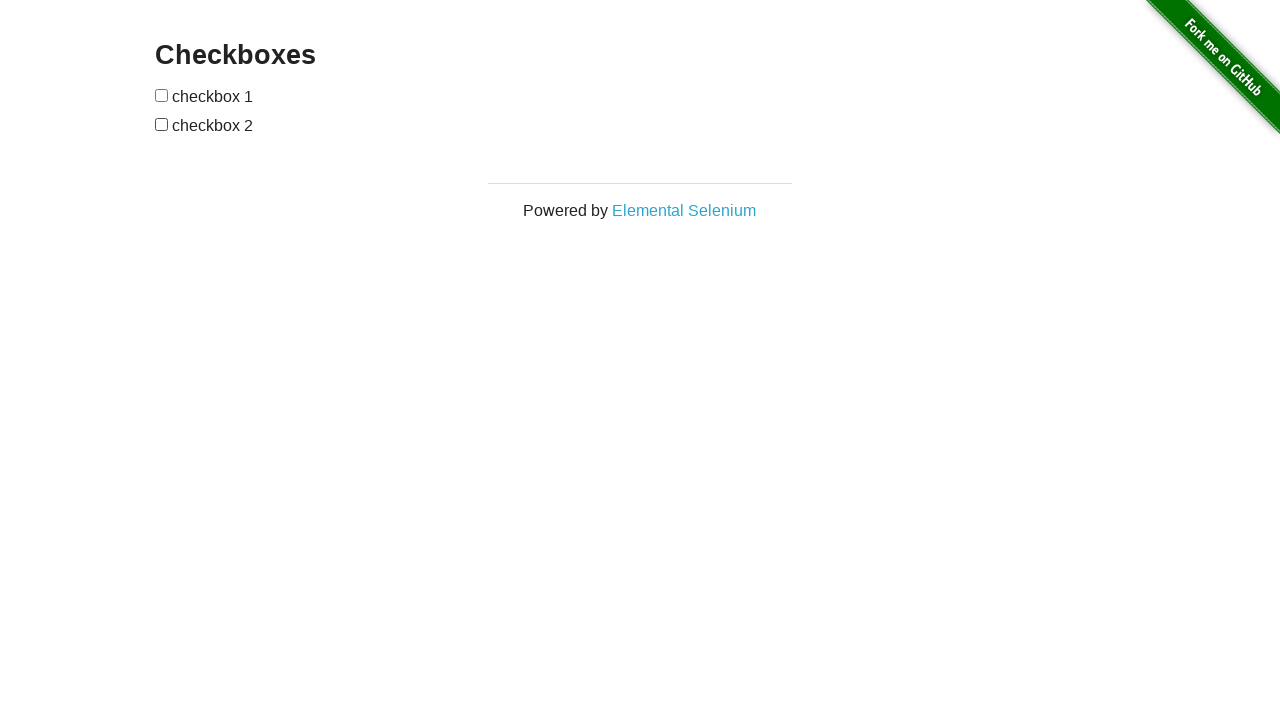

Verified that the second checkbox is unchecked
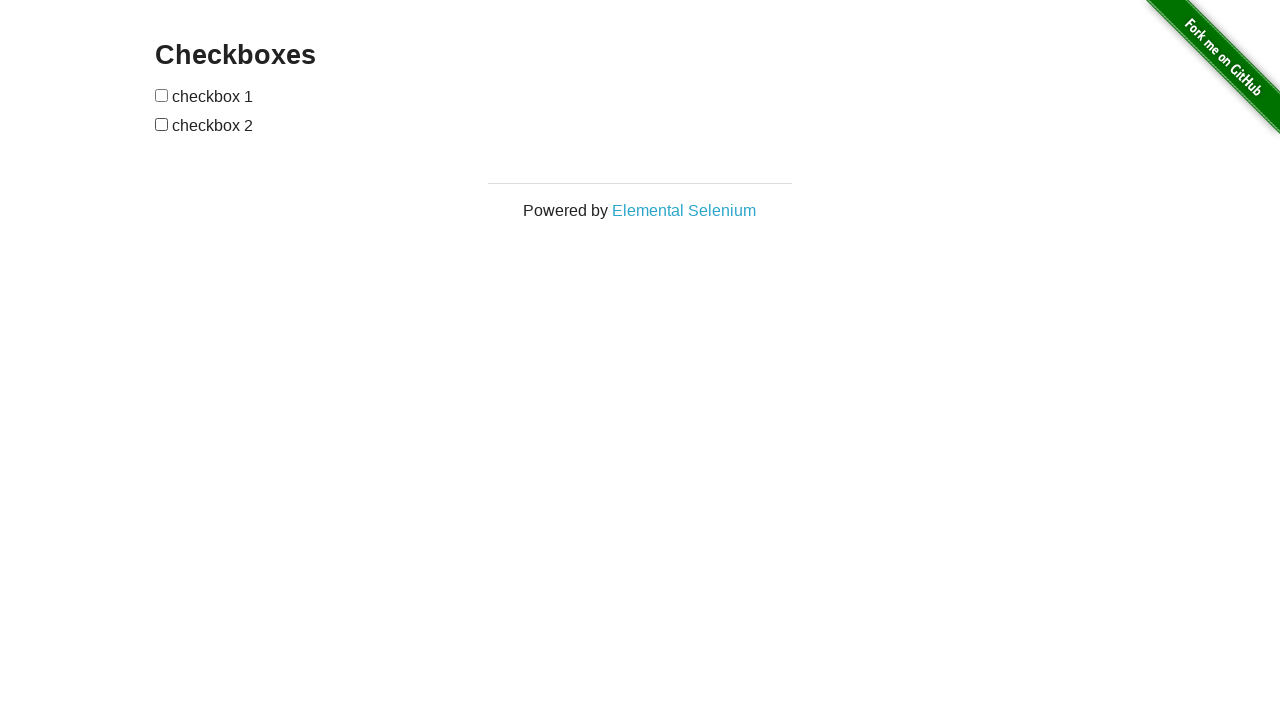

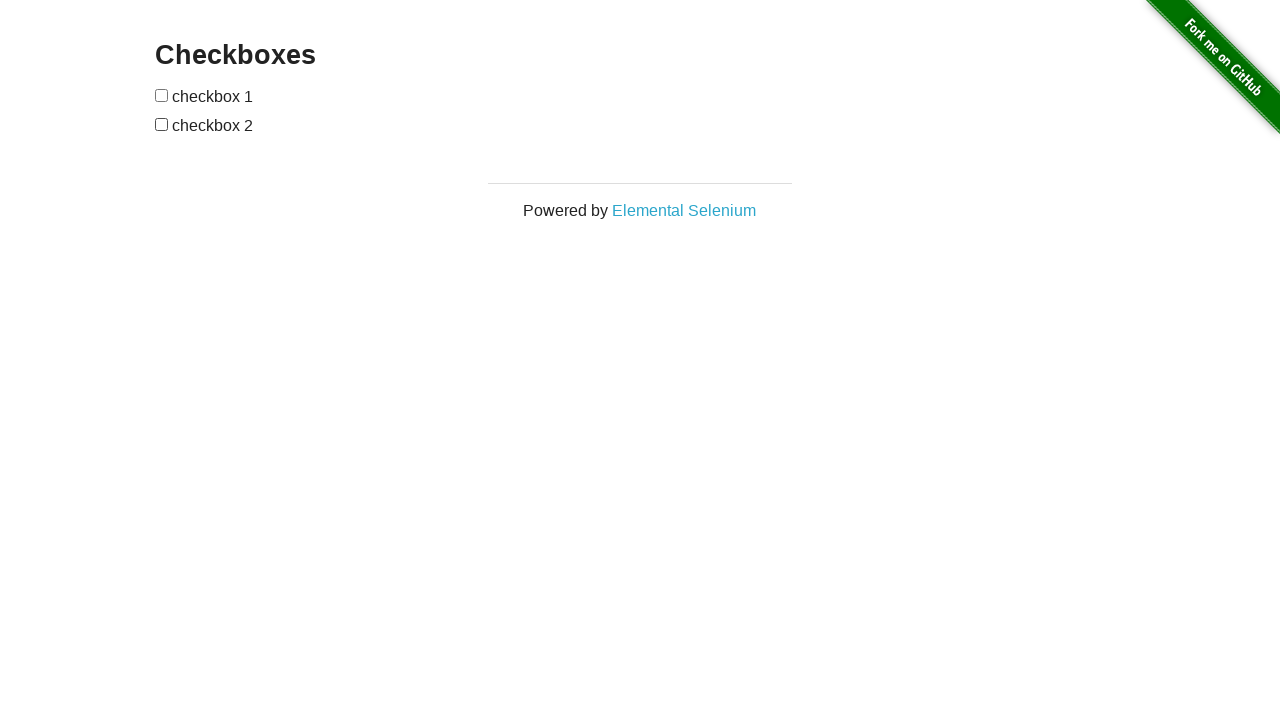